Tests Chrome Developer documentation search functionality by typing a search query, clicking on the first search result, and verifying the blog post title is displayed

Starting URL: https://developer.chrome.com/

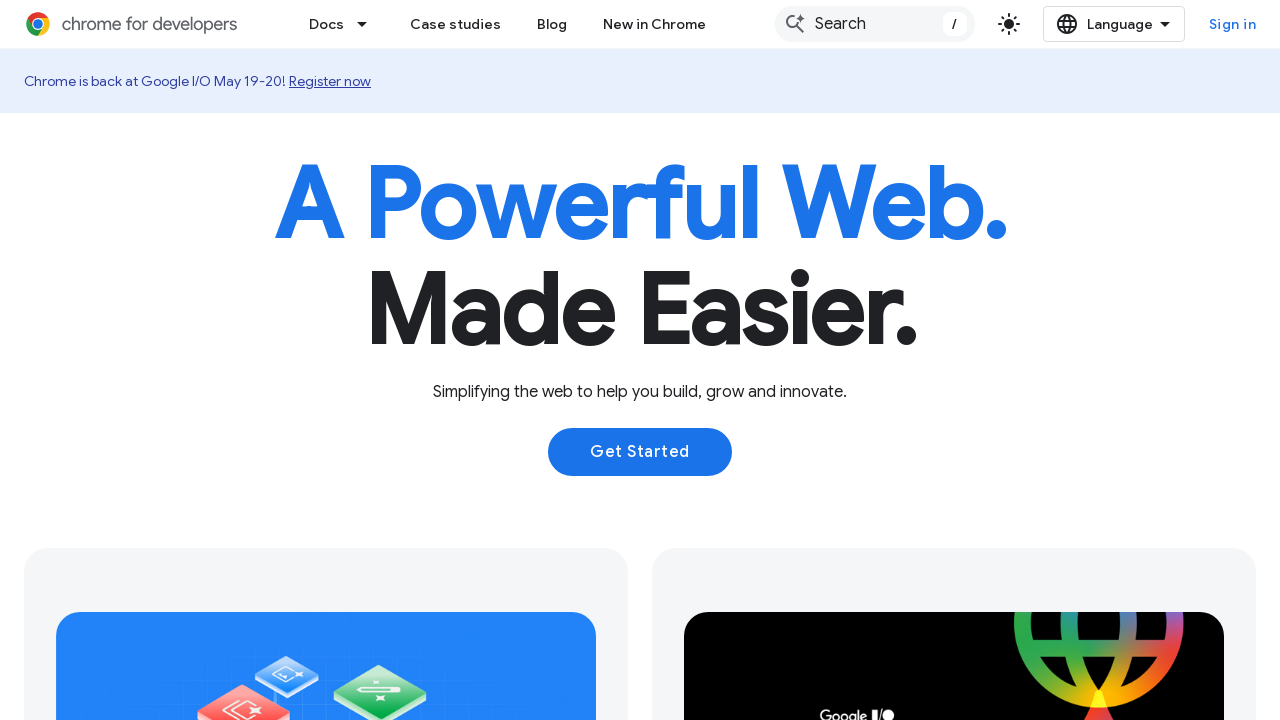

Set viewport size to 1080x1024
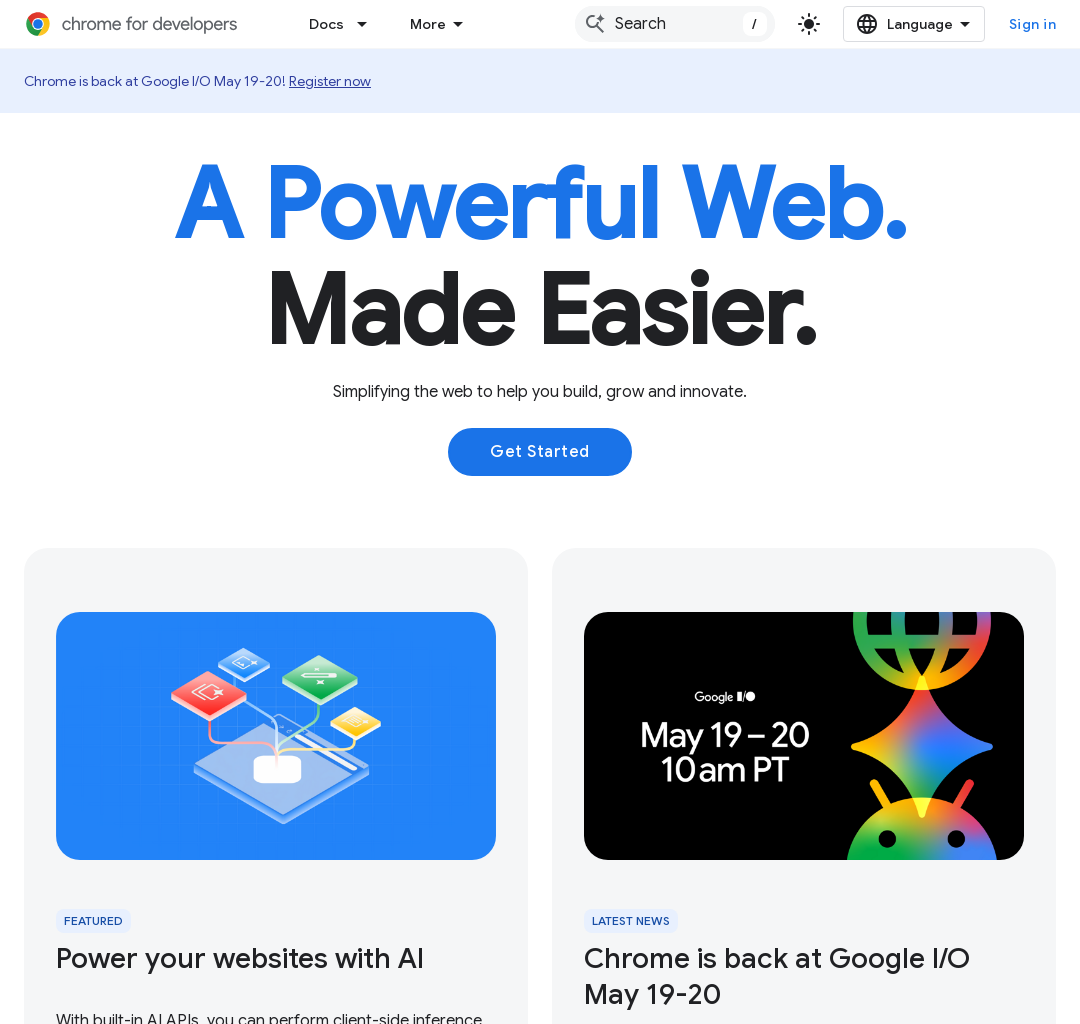

Typed 'automate beyond recorder' into search field on .devsite-search-field
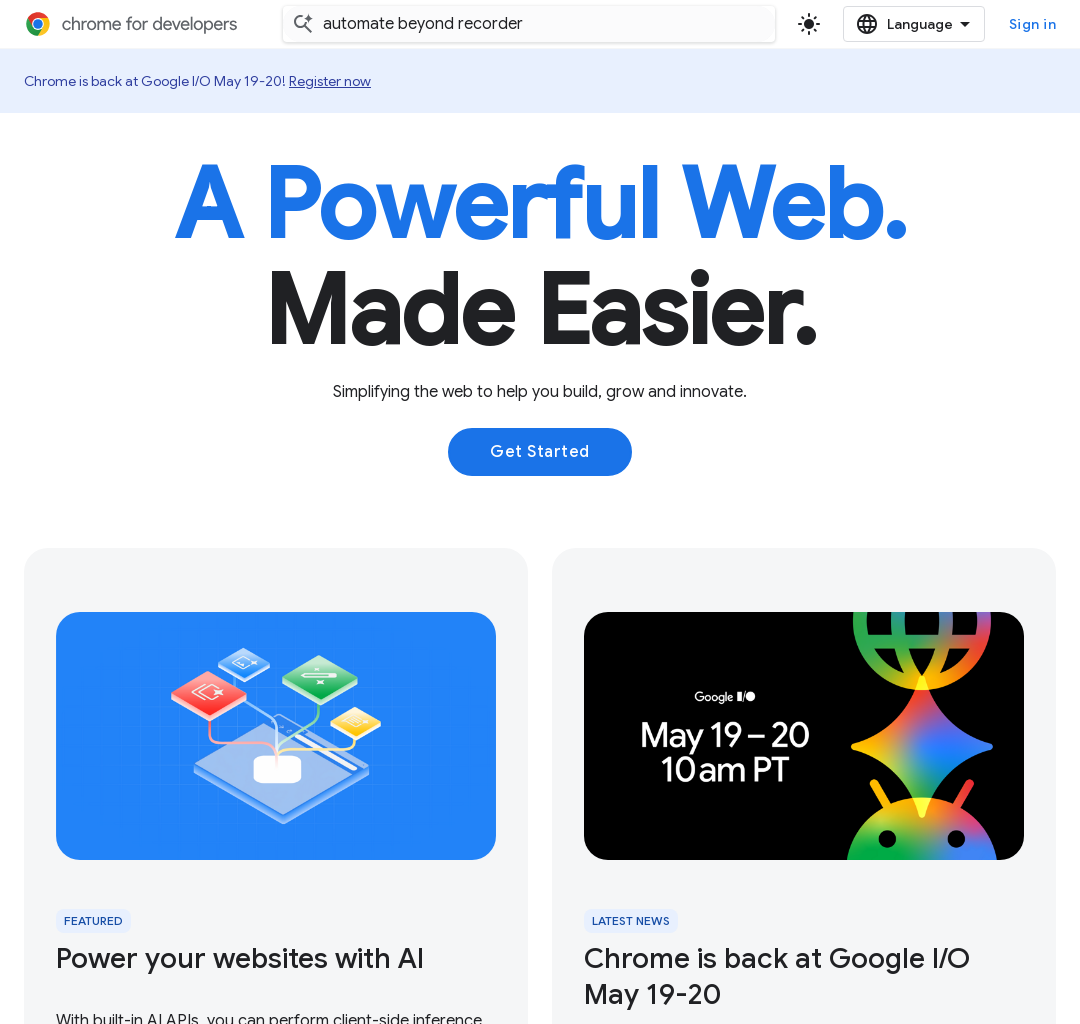

Search results loaded
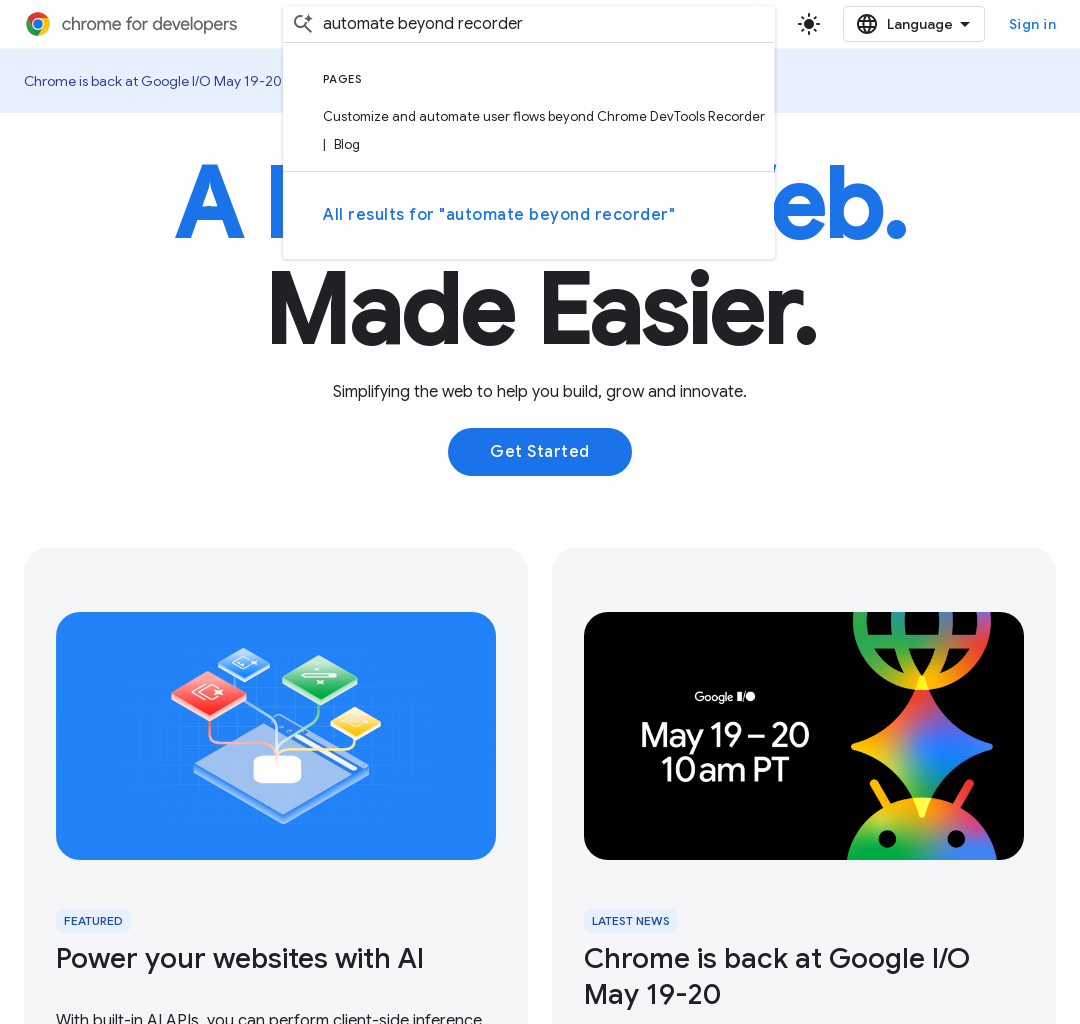

Clicked first search result at (529, 131) on .devsite-result-item-link
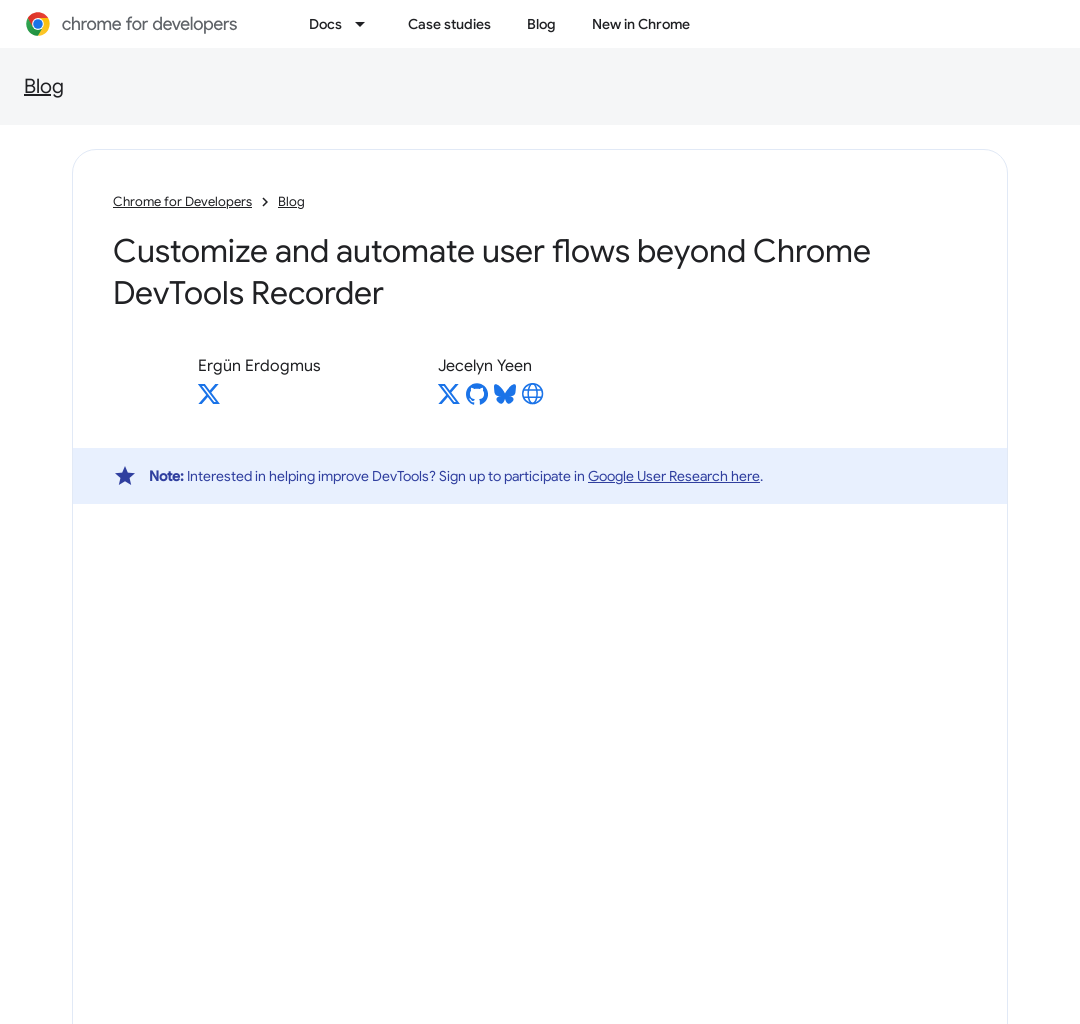

Blog post title 'Customize and automate' is now displayed
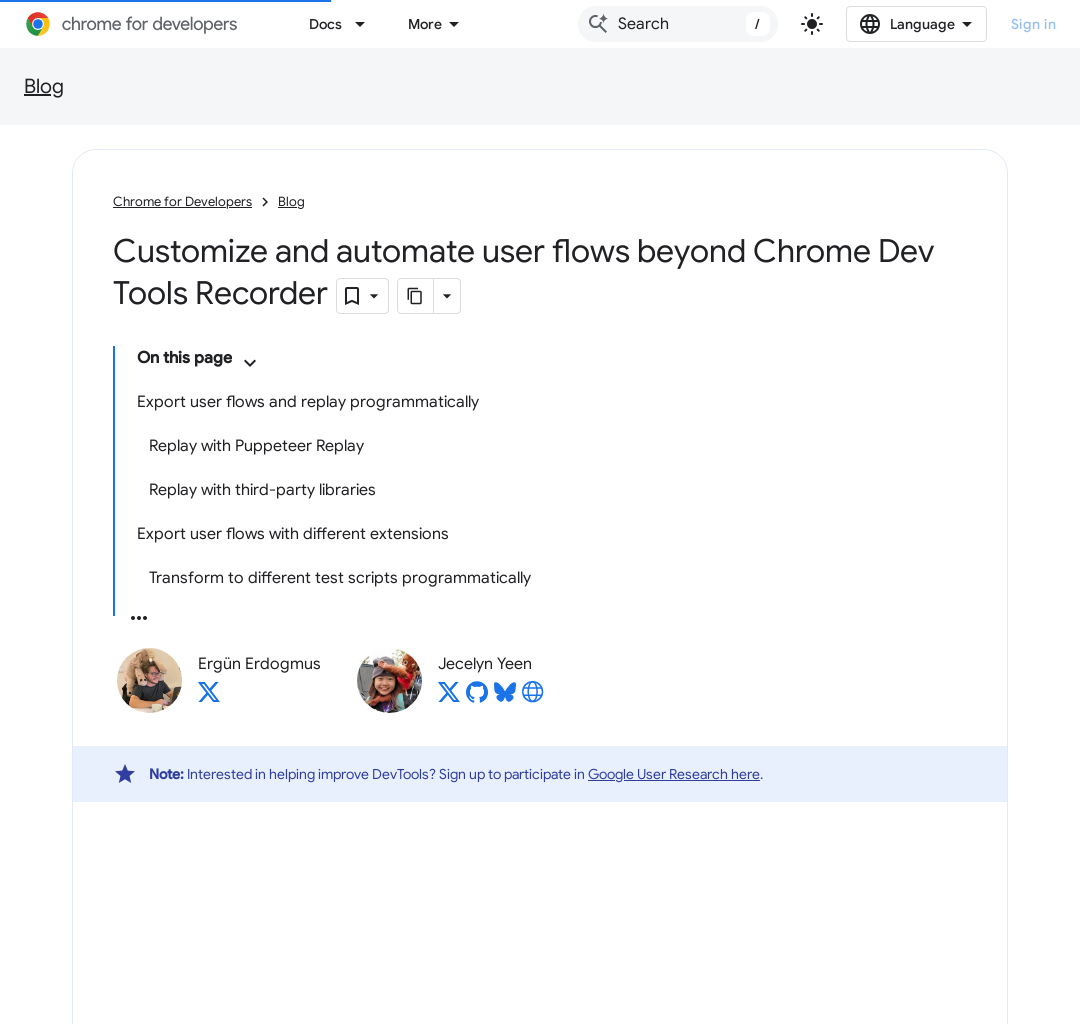

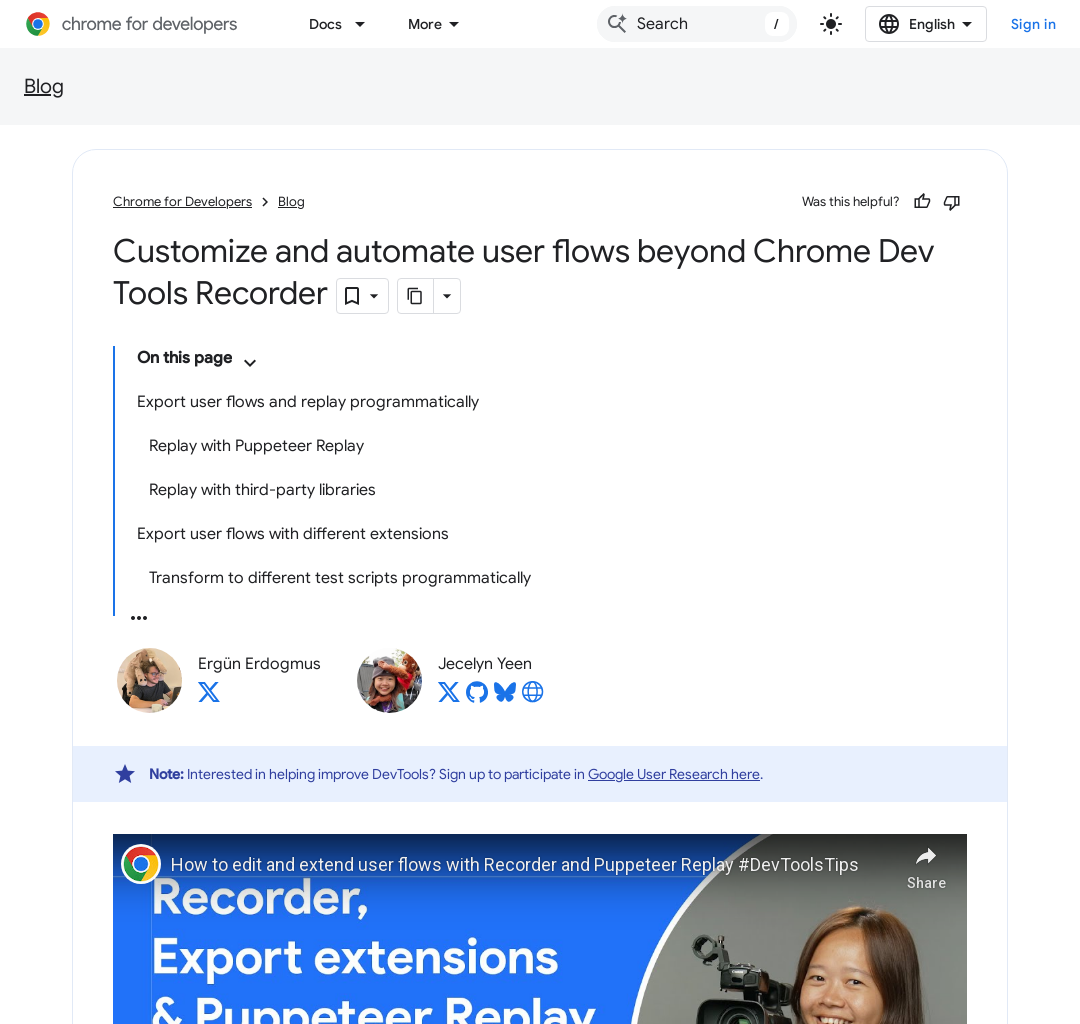